Tests hover functionality by hovering over three images and verifying that corresponding user names become visible after each hover action.

Starting URL: https://practice.cydeo.com/hovers

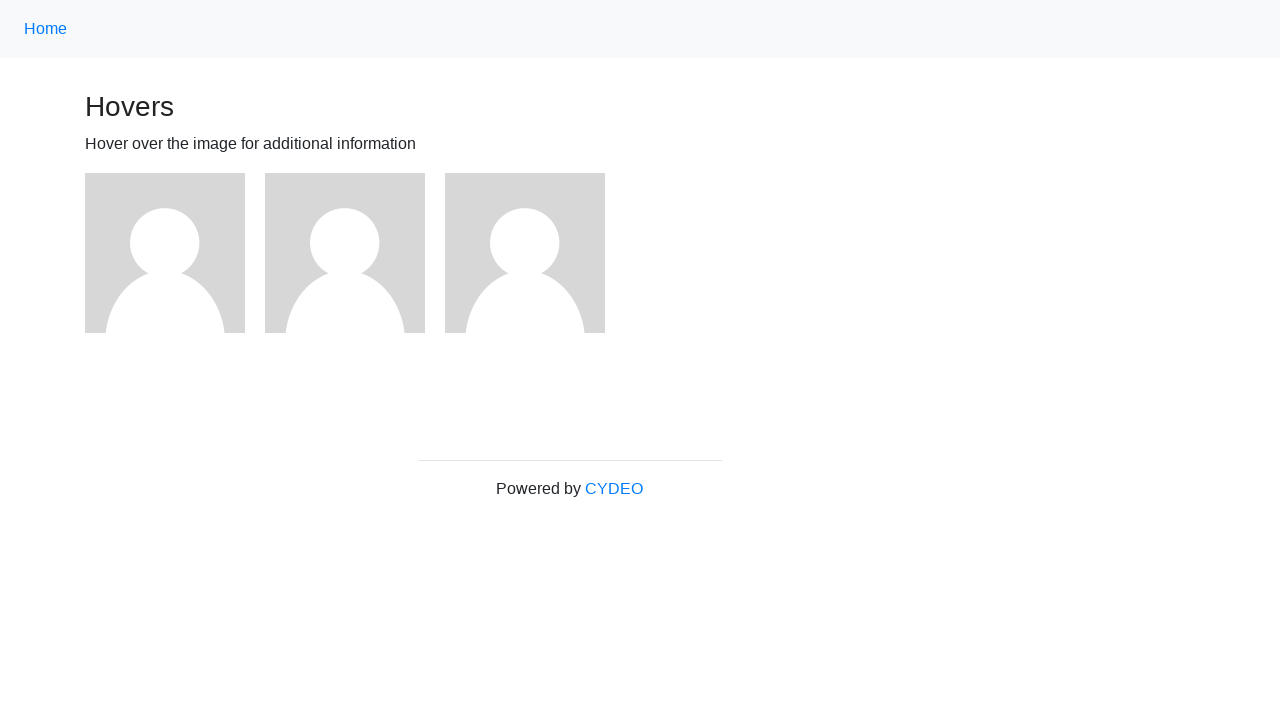

Navigated to hover practice page
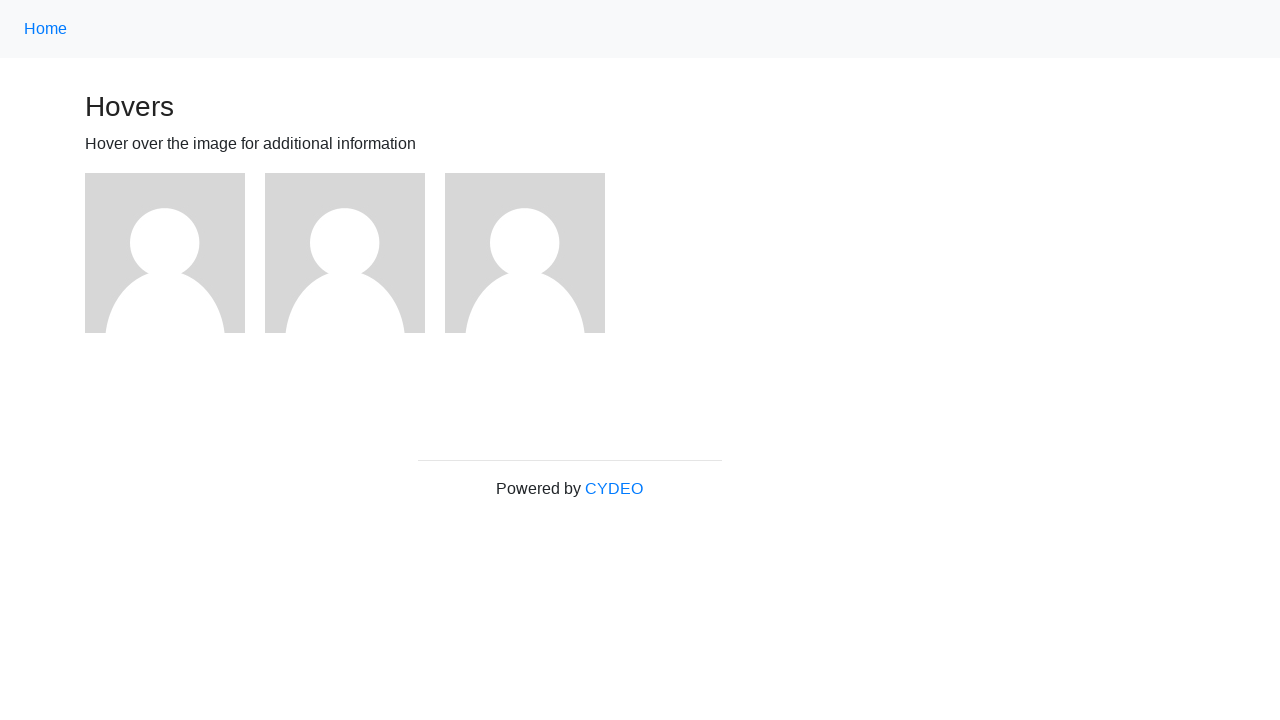

Located first image element
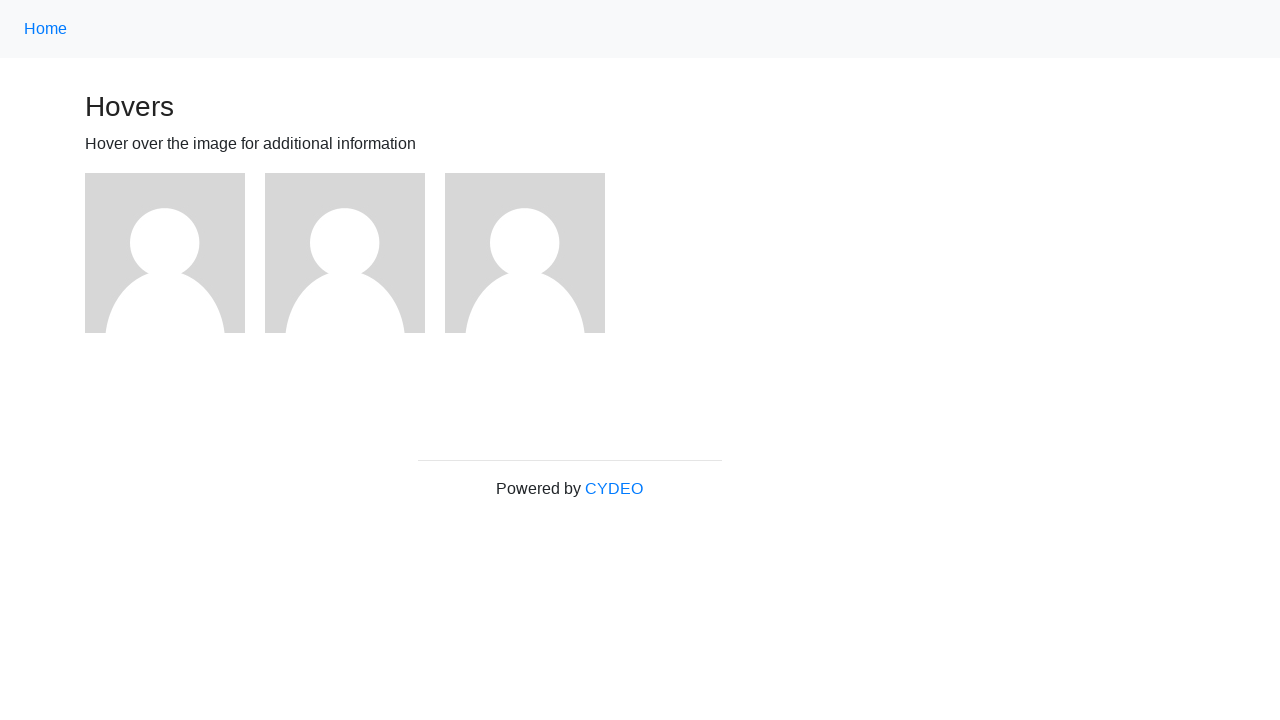

Located second image element
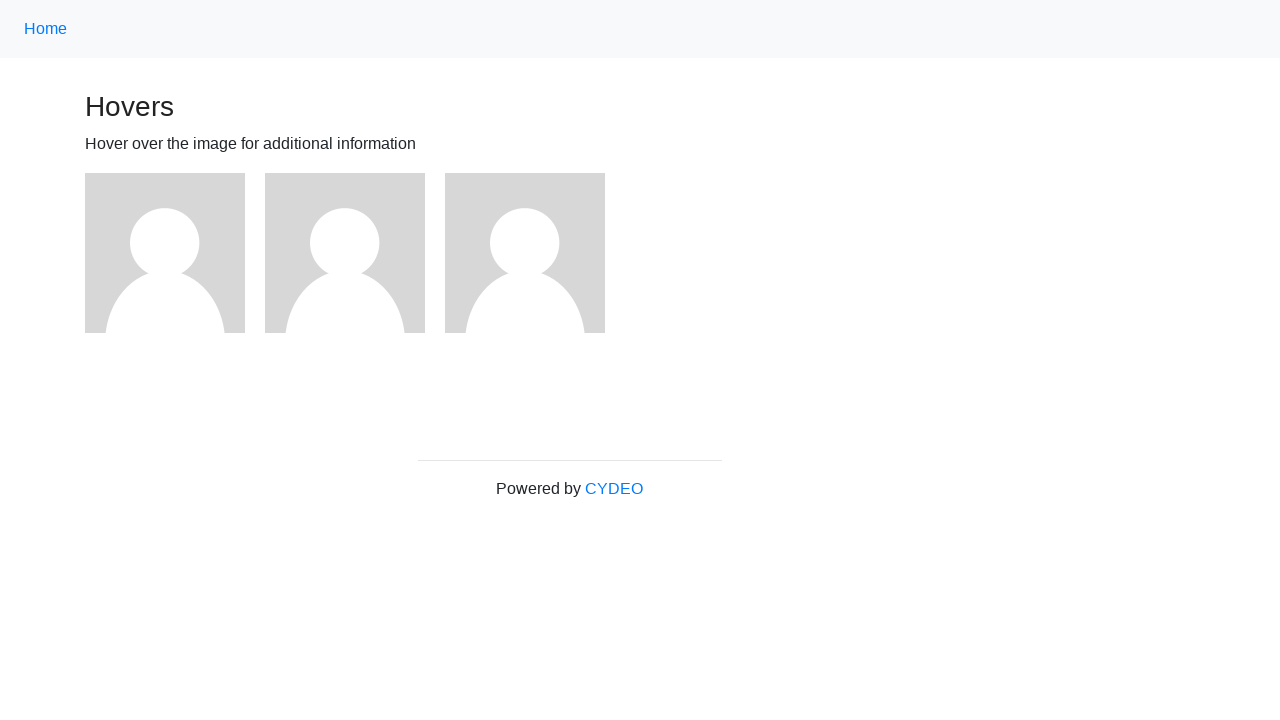

Located third image element
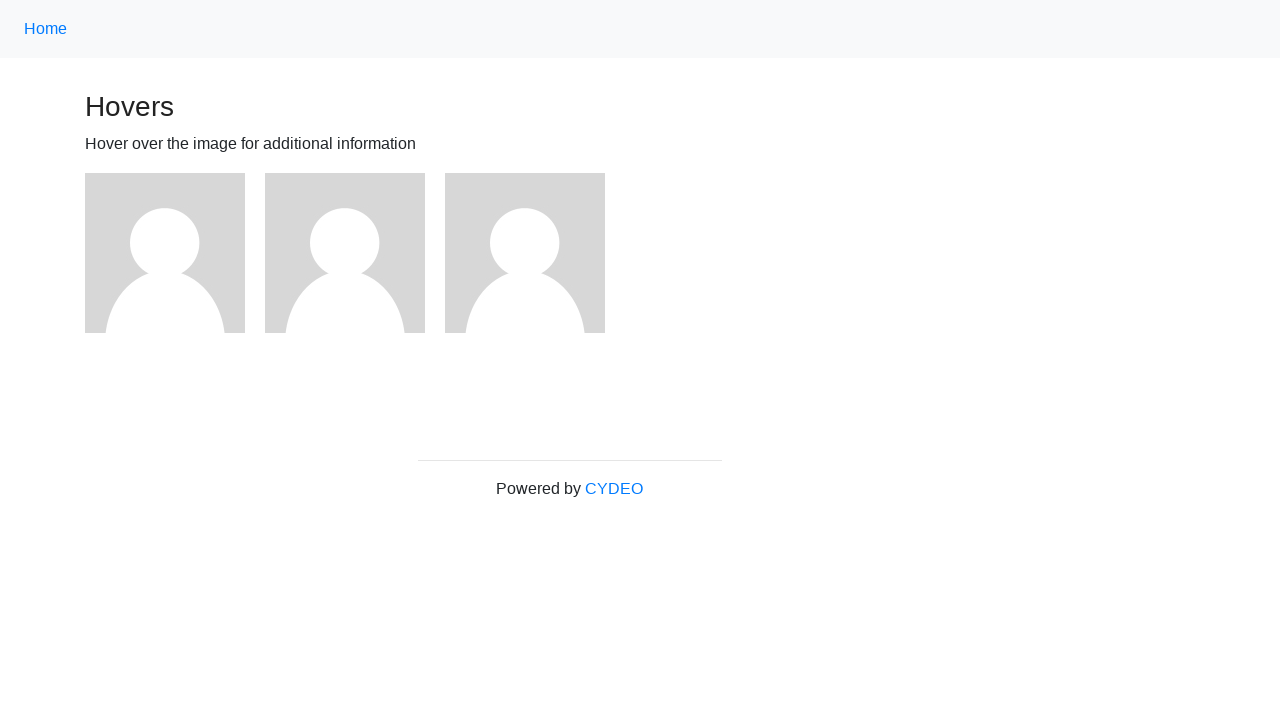

Located user1 text element
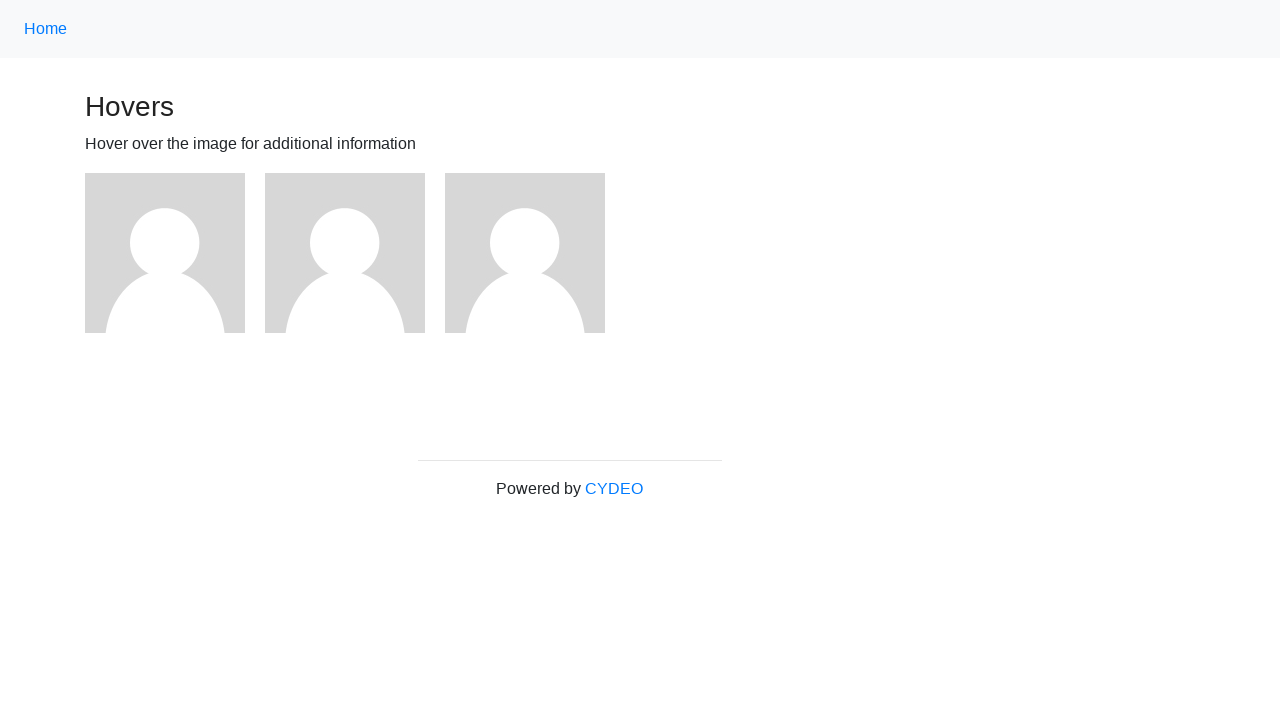

Located user2 text element
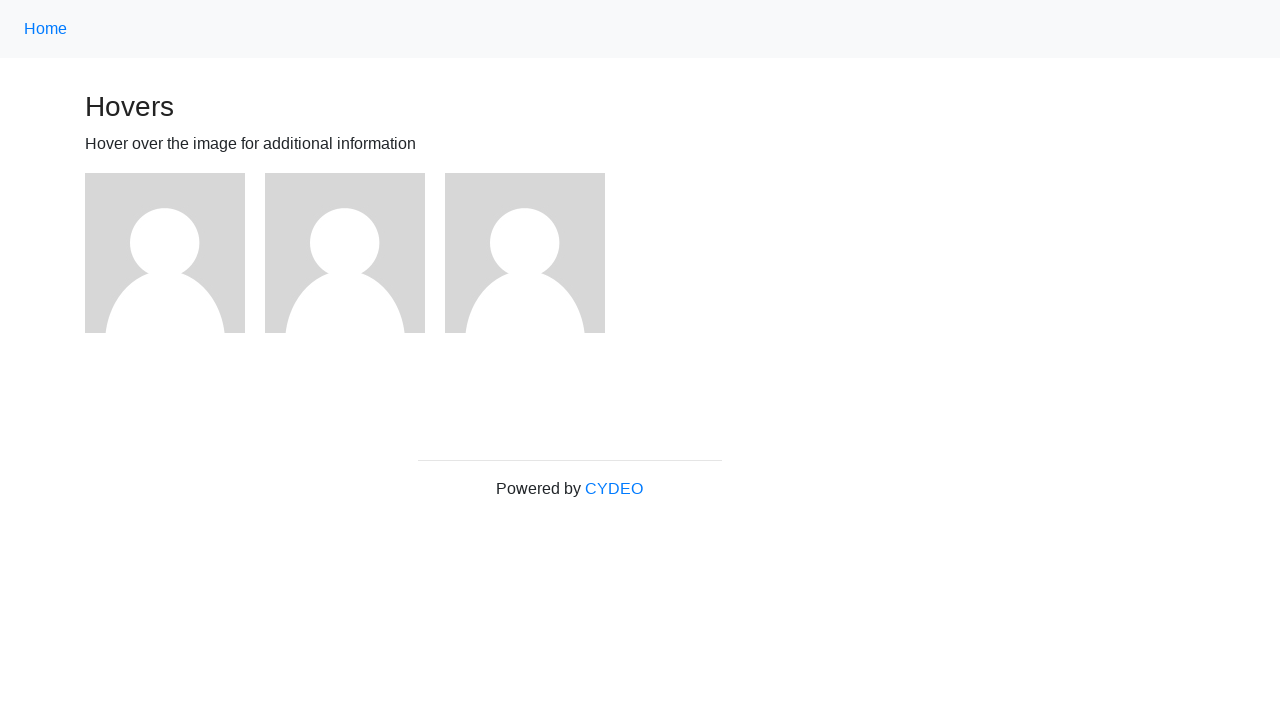

Located user3 text element
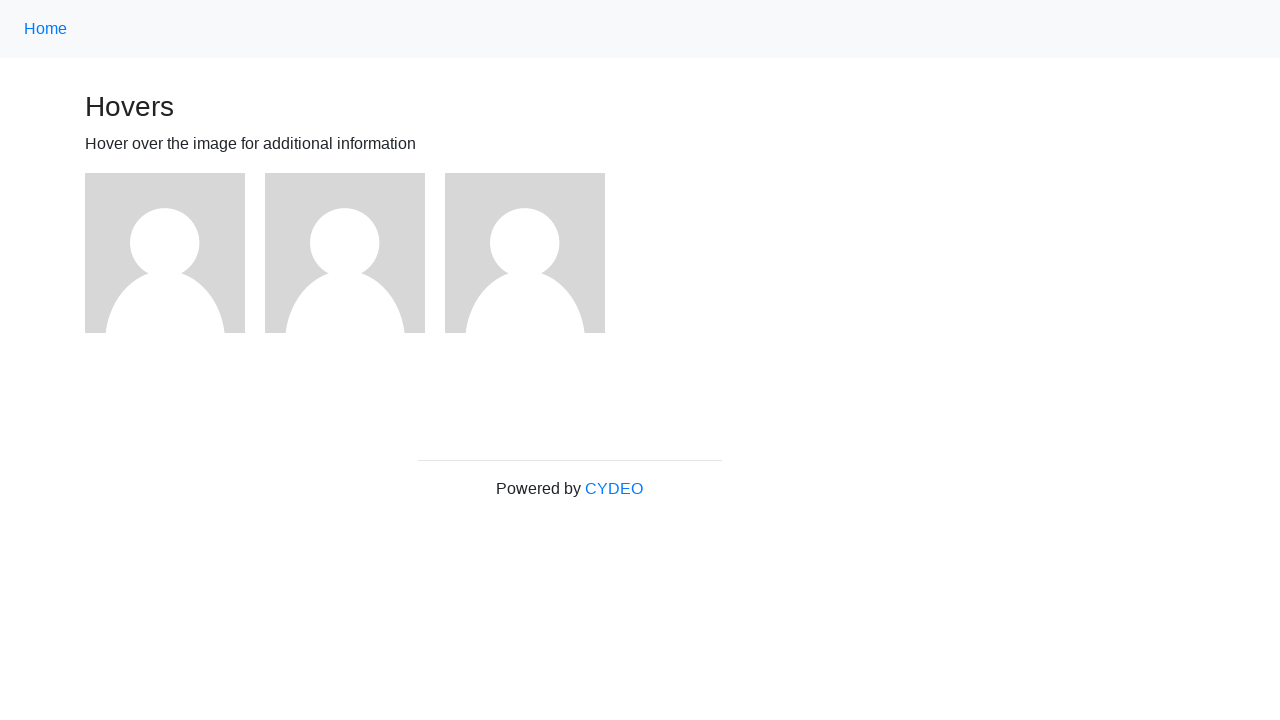

Hovered over first image at (165, 253) on xpath=//img >> nth=0
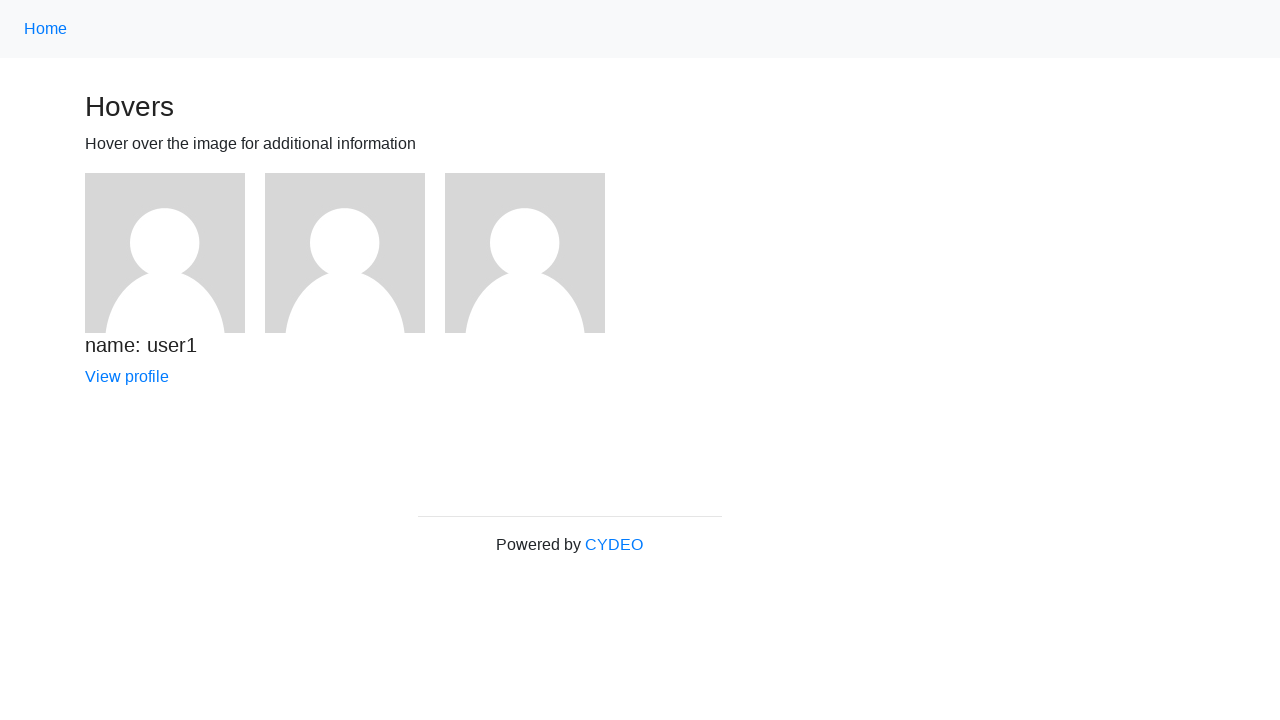

Verified user1 name is visible after hovering
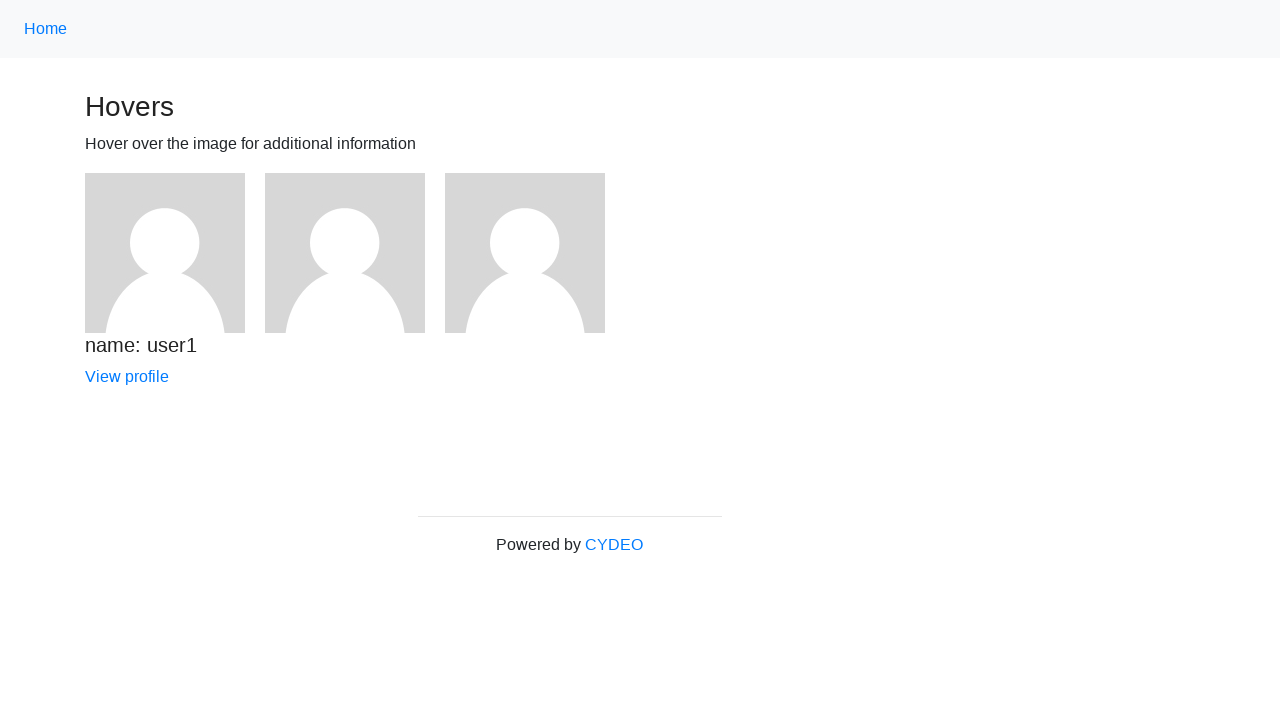

Hovered over second image at (345, 253) on xpath=//img >> nth=1
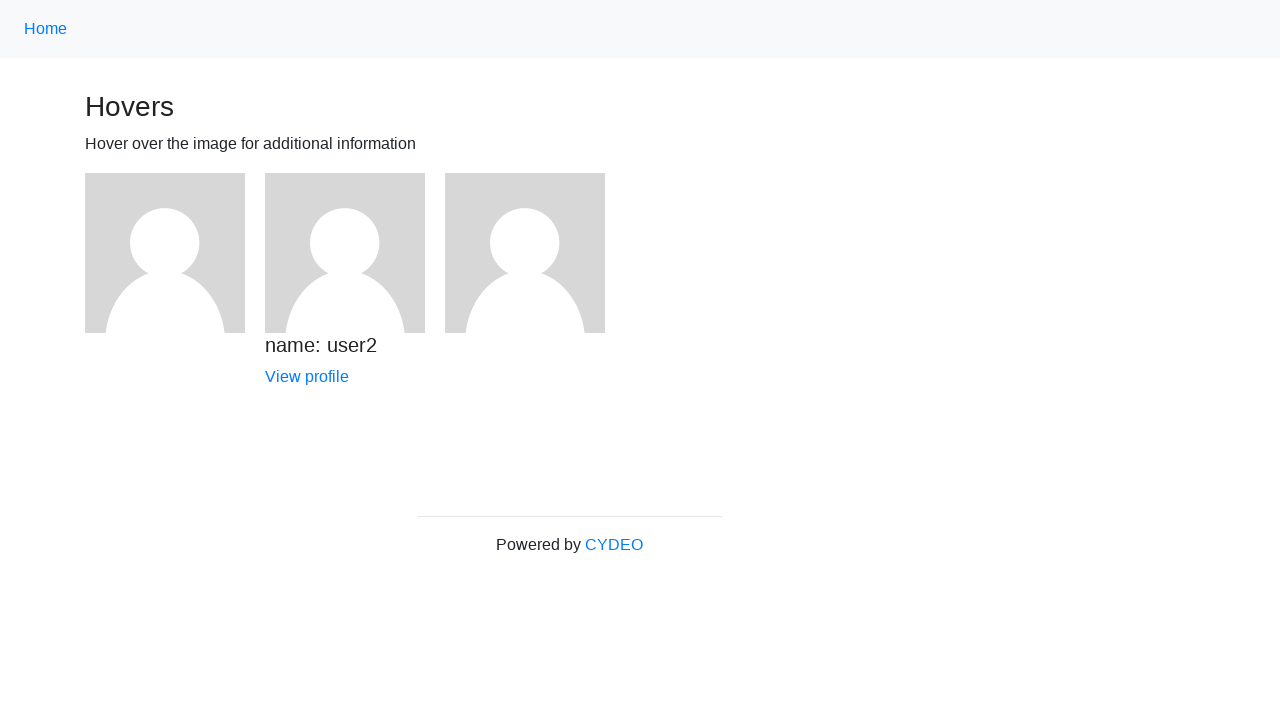

Verified user2 name is visible after hovering
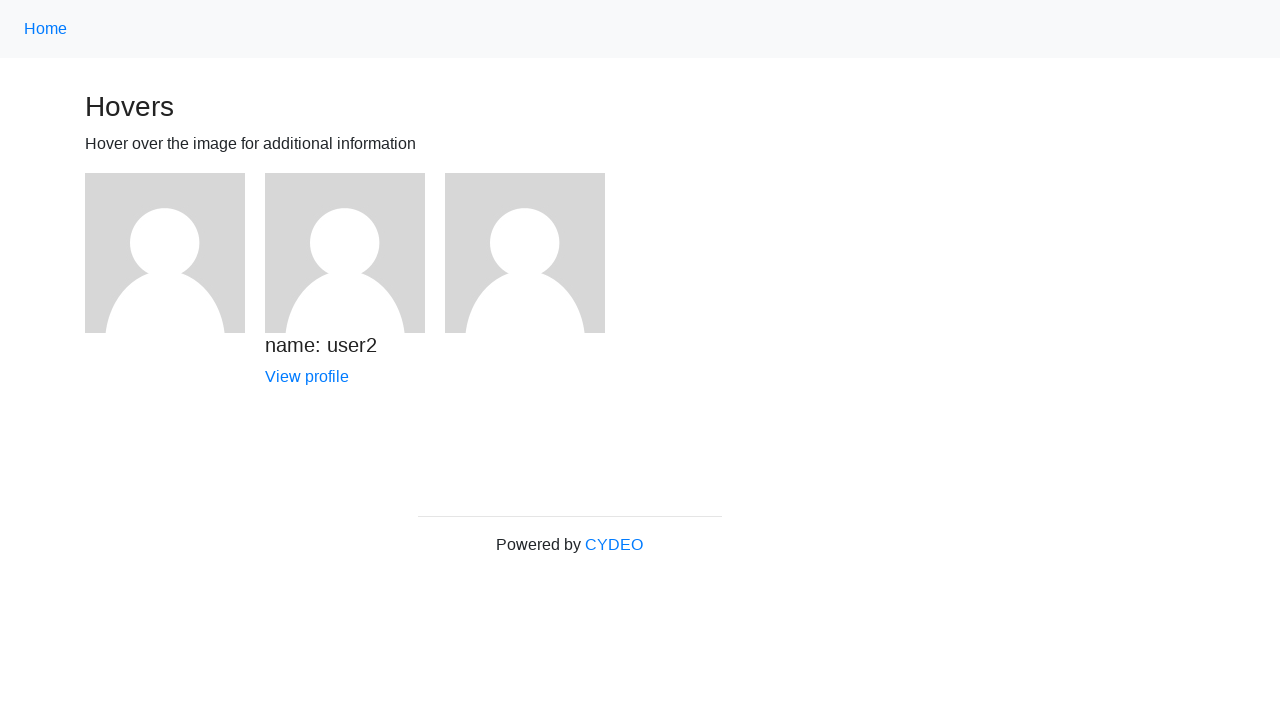

Hovered over third image at (525, 253) on xpath=//img >> nth=2
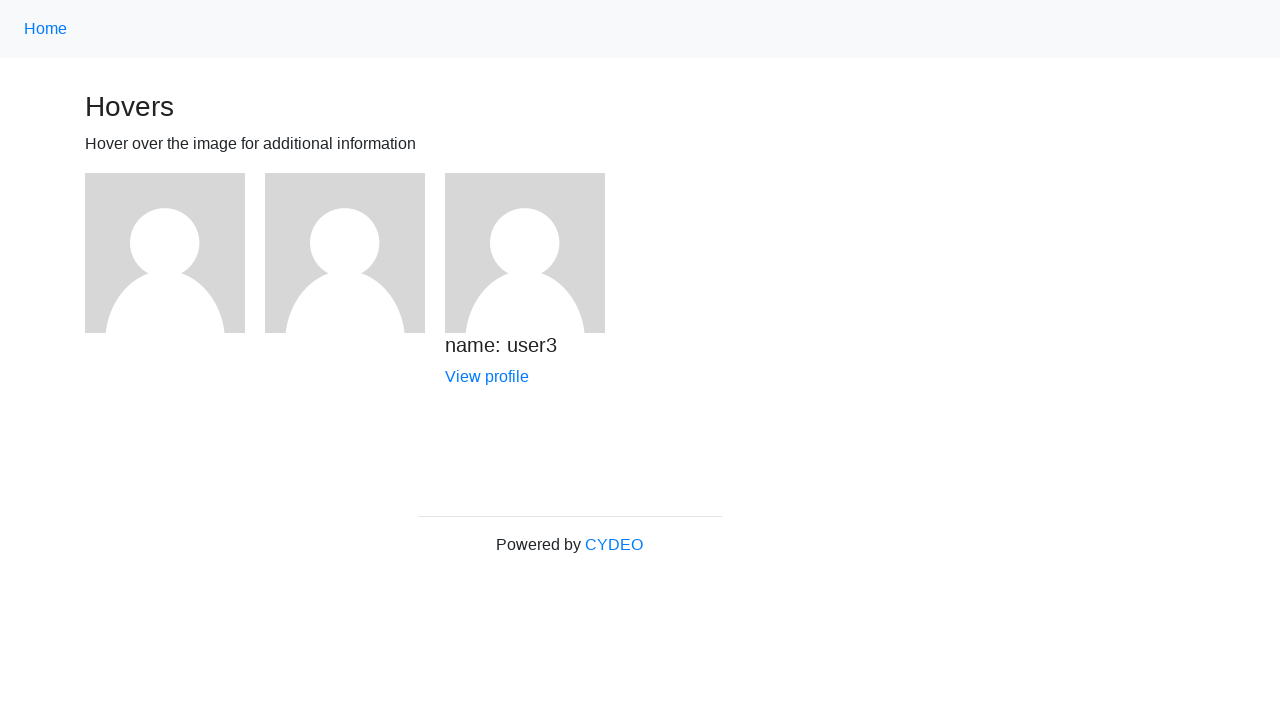

Verified user3 name is visible after hovering
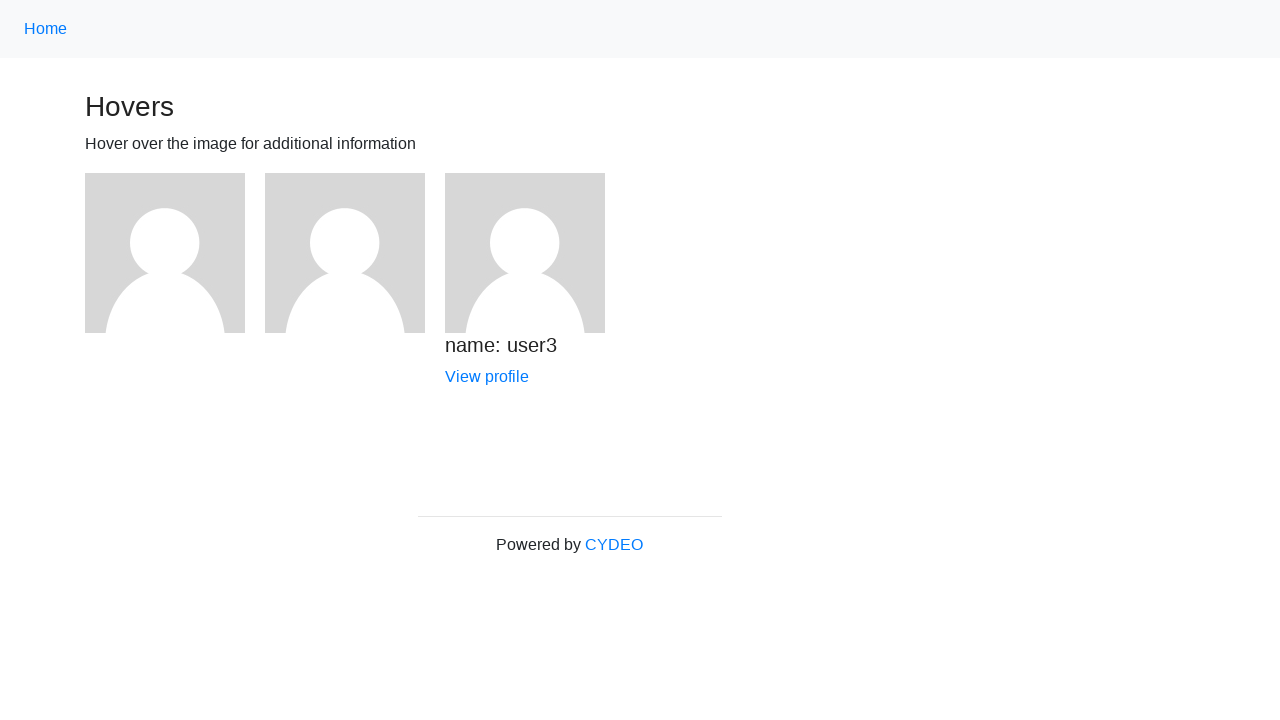

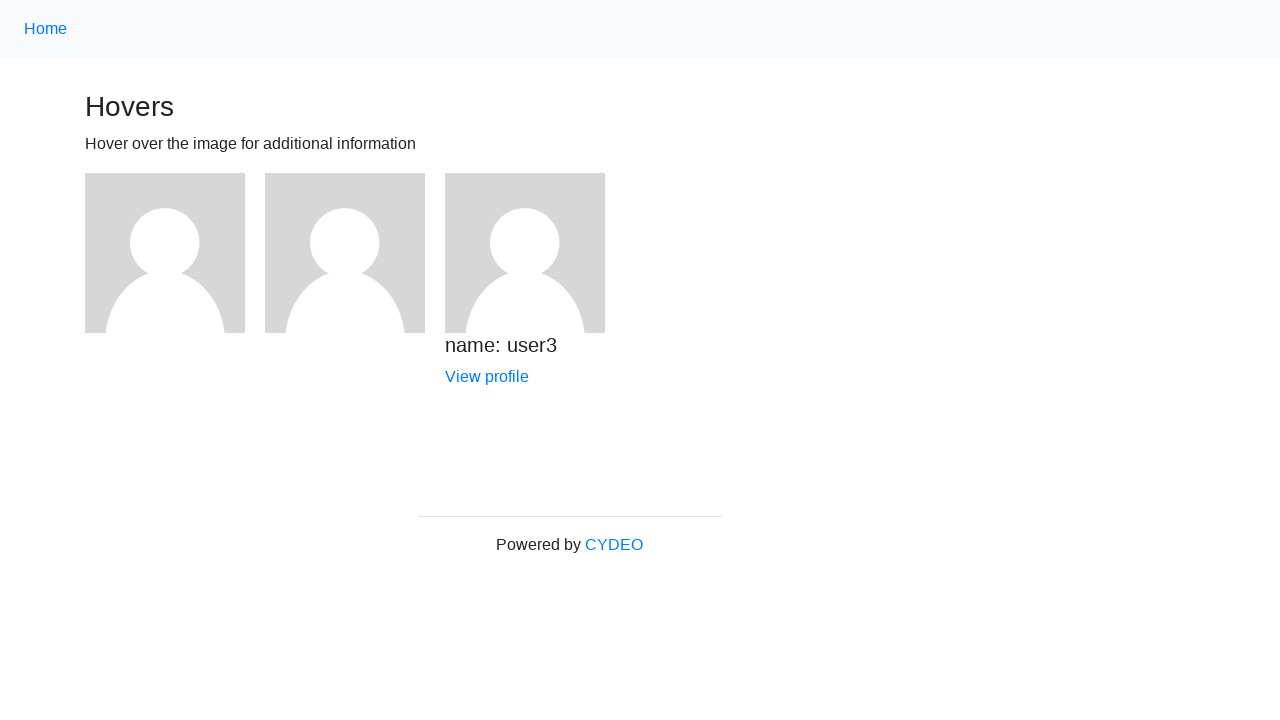